Tests hover functionality by moving the mouse over an avatar element and verifying that the caption becomes visible when hovered.

Starting URL: http://the-internet.herokuapp.com/hovers

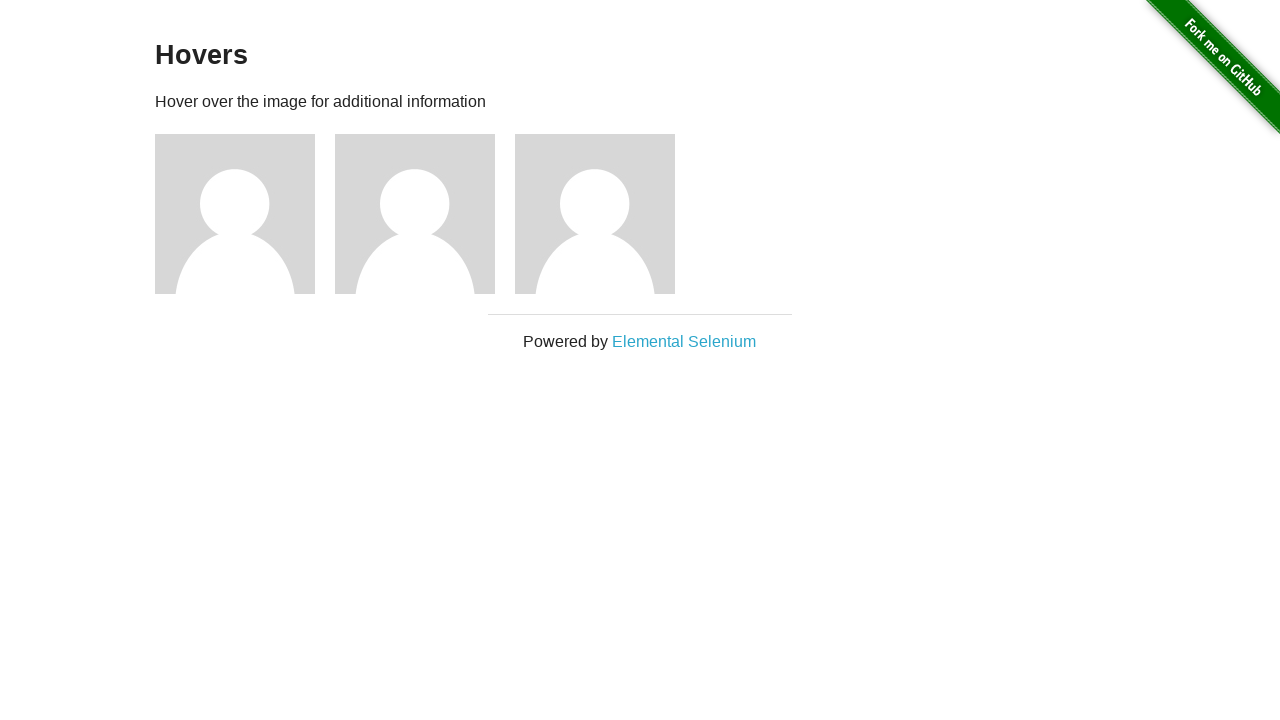

Located the first avatar figure element
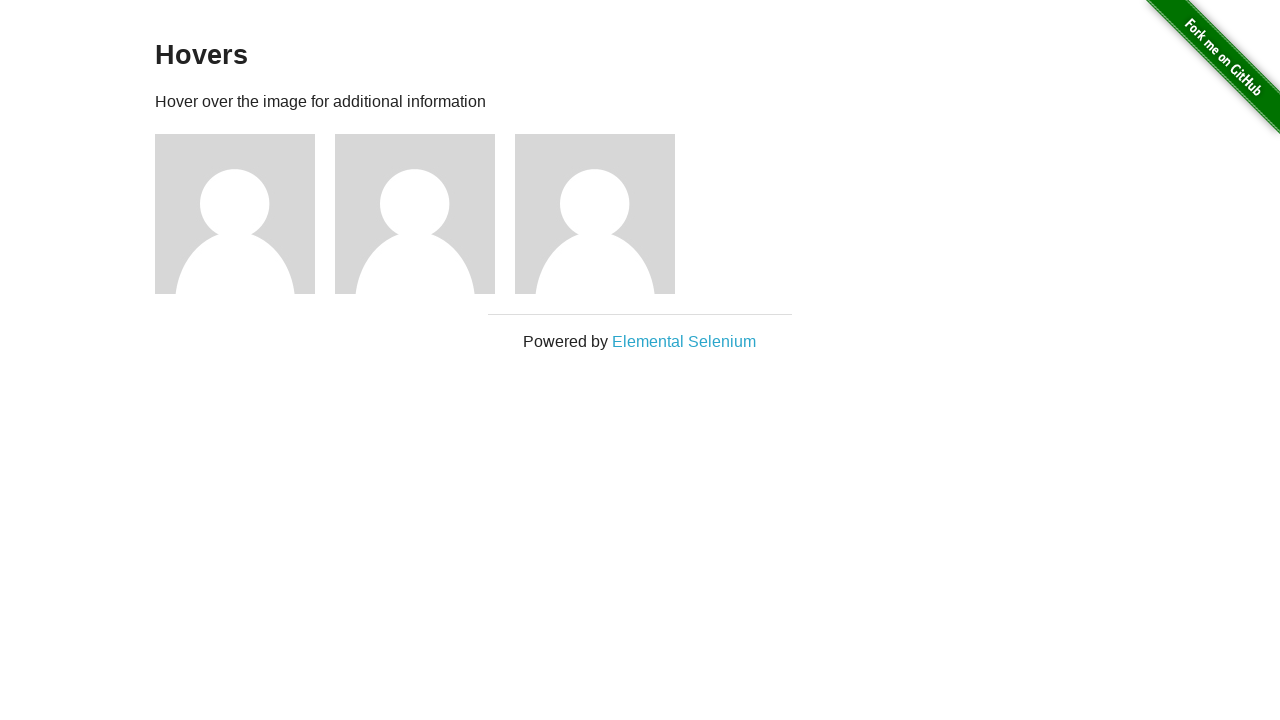

Hovered over the avatar element at (245, 214) on .figure >> nth=0
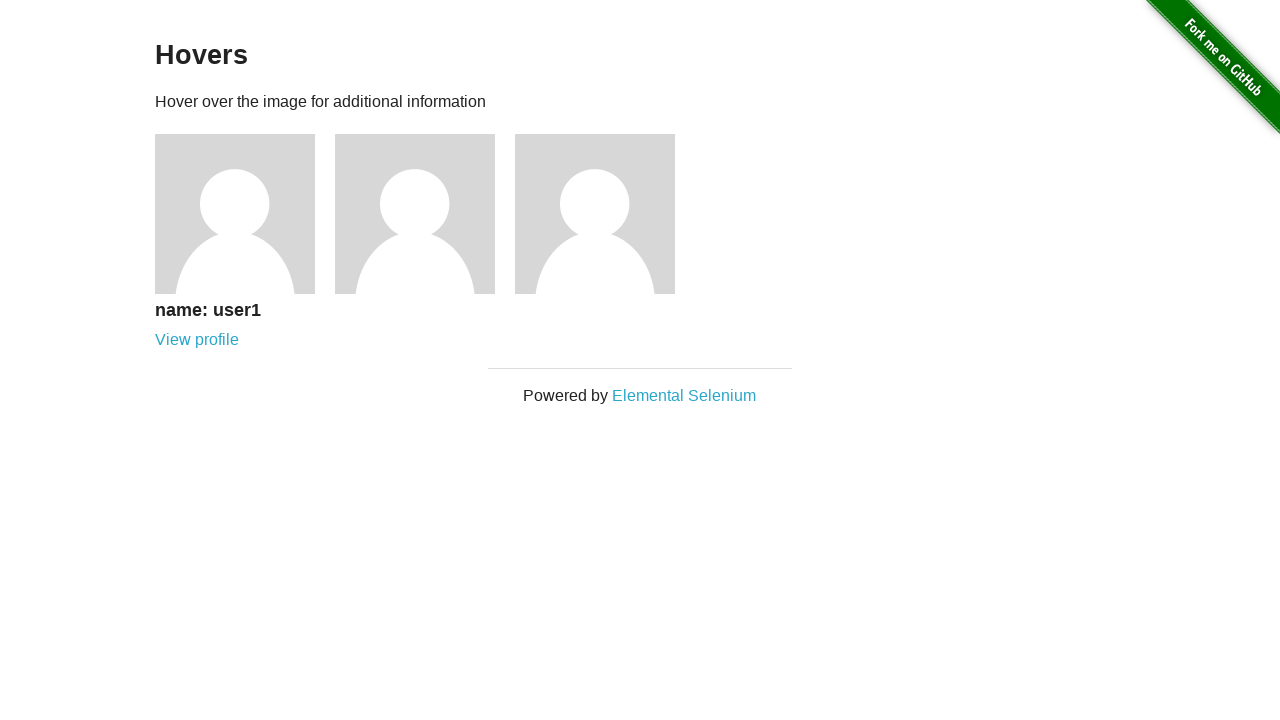

Located the caption element
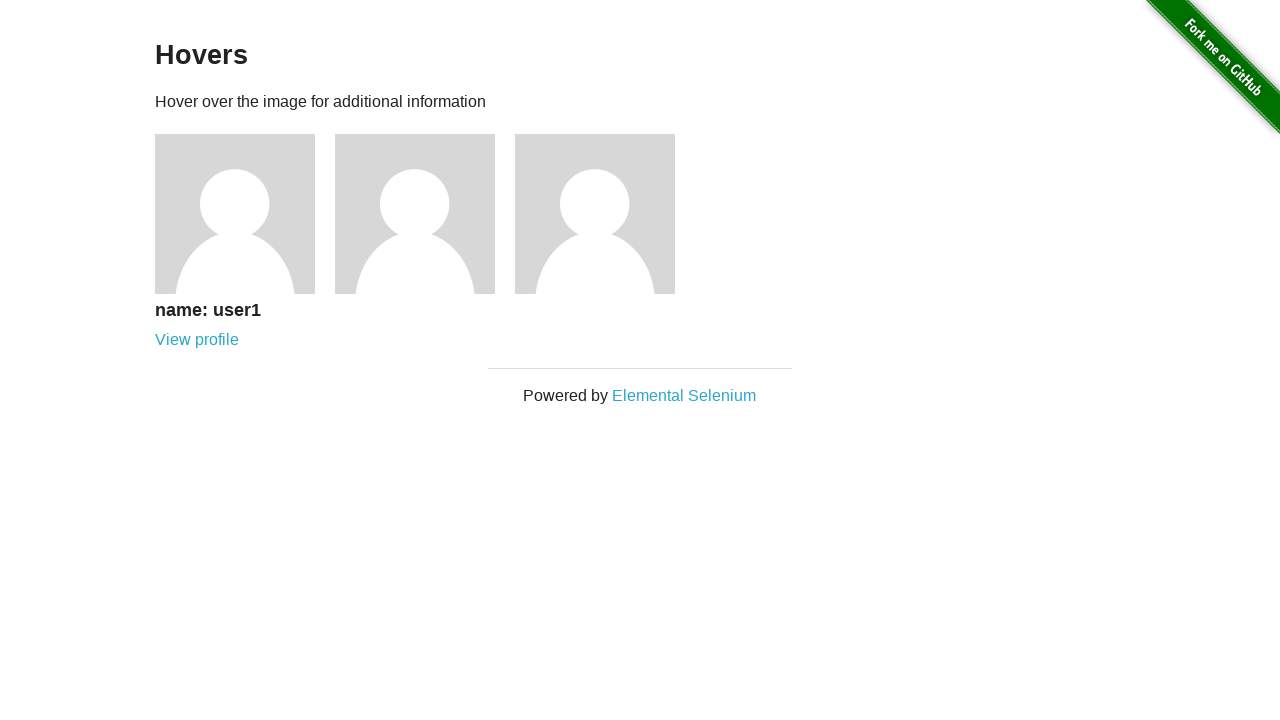

Verified that the caption is visible on hover
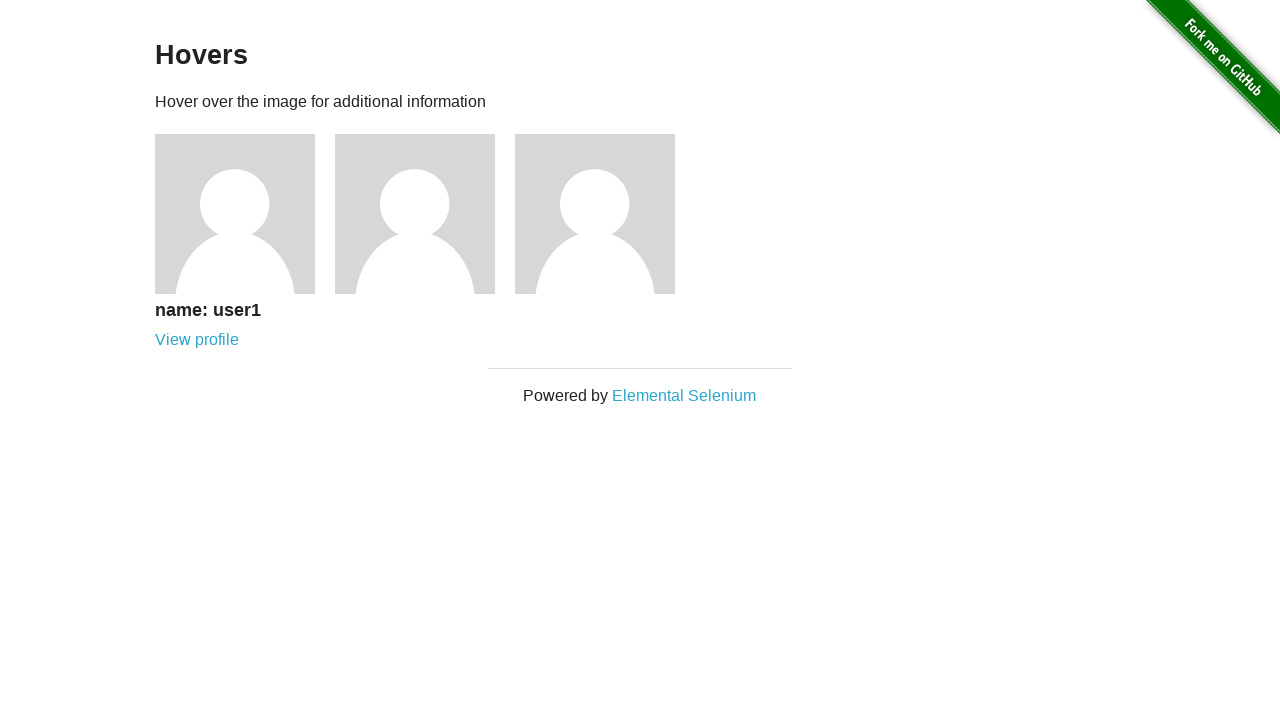

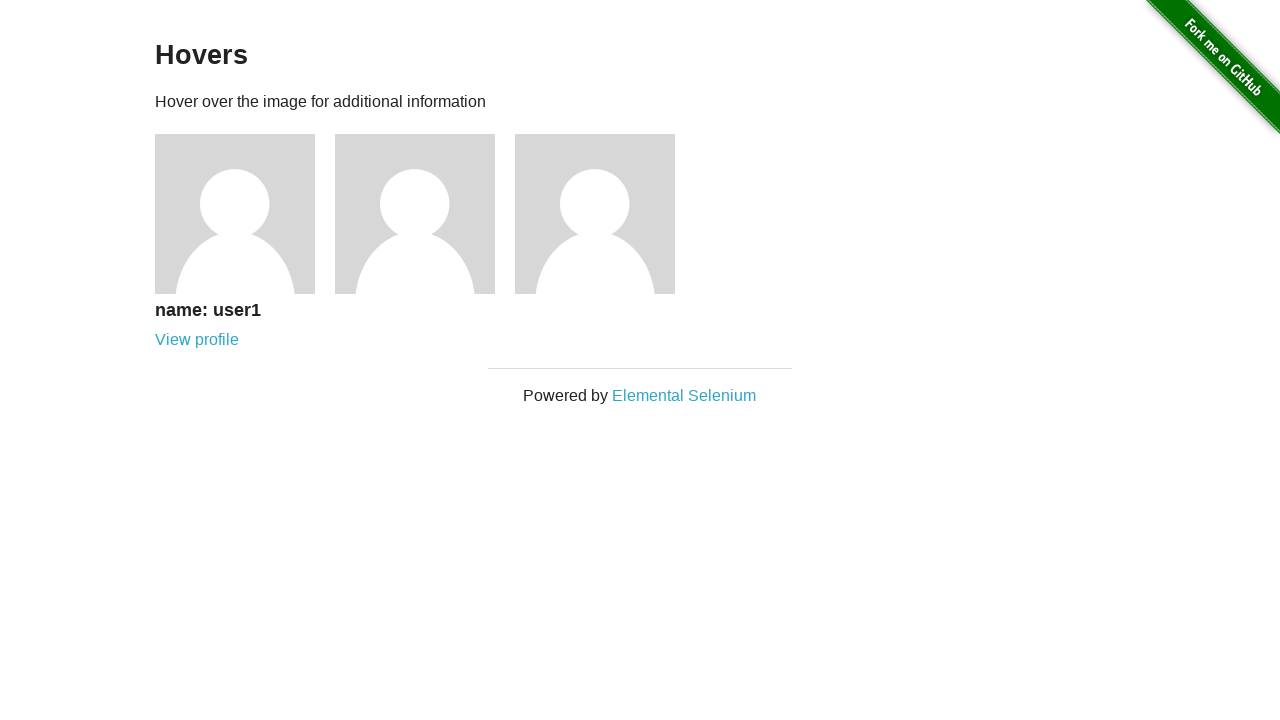